Tests a mortgage calculator by entering a purchase price, calculating the monthly payment, and verifying the results are displayed

Starting URL: https://www.mlcalc.com

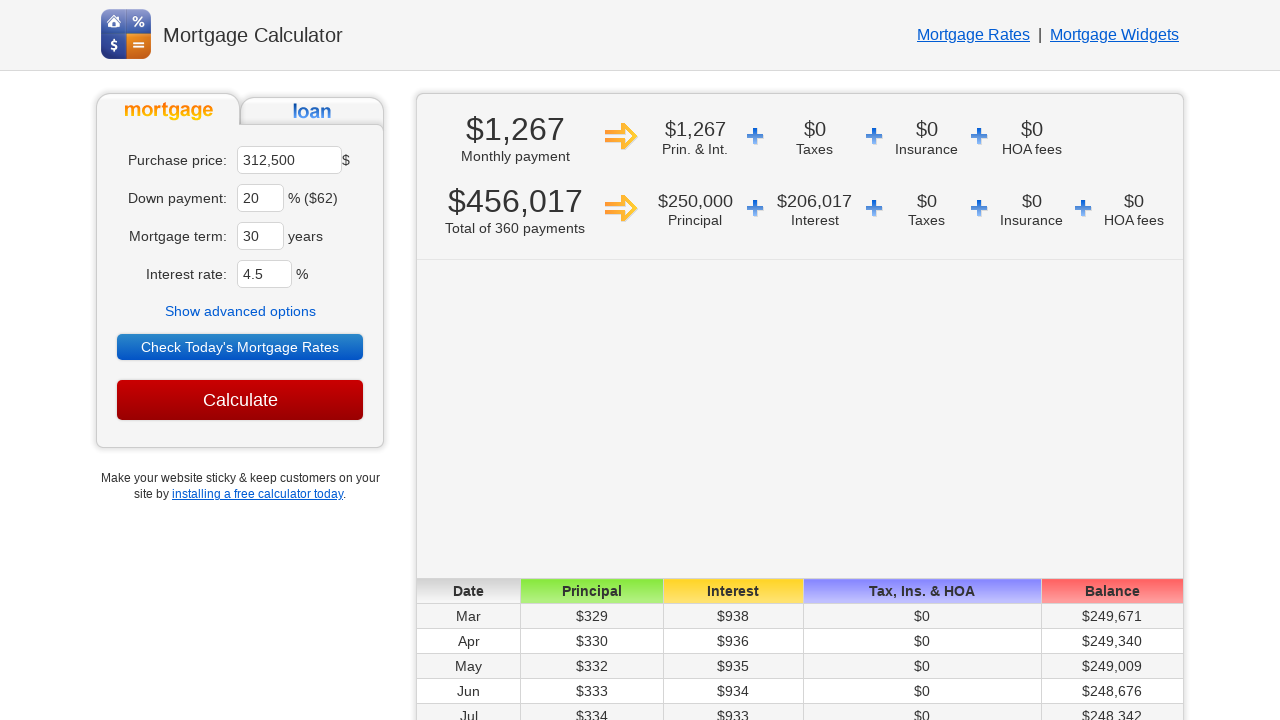

Cleared auto-populated value in purchase price field on input[name='ma']
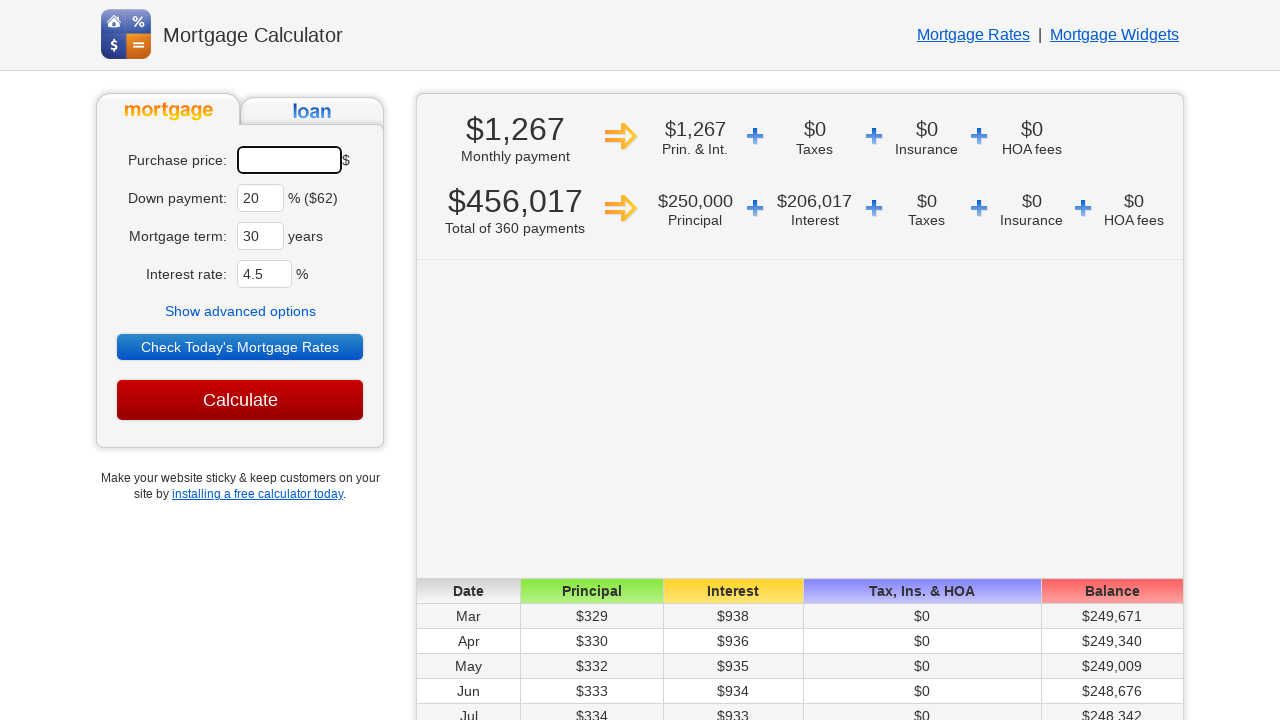

Entered purchase price of $250,000 on input[name='ma']
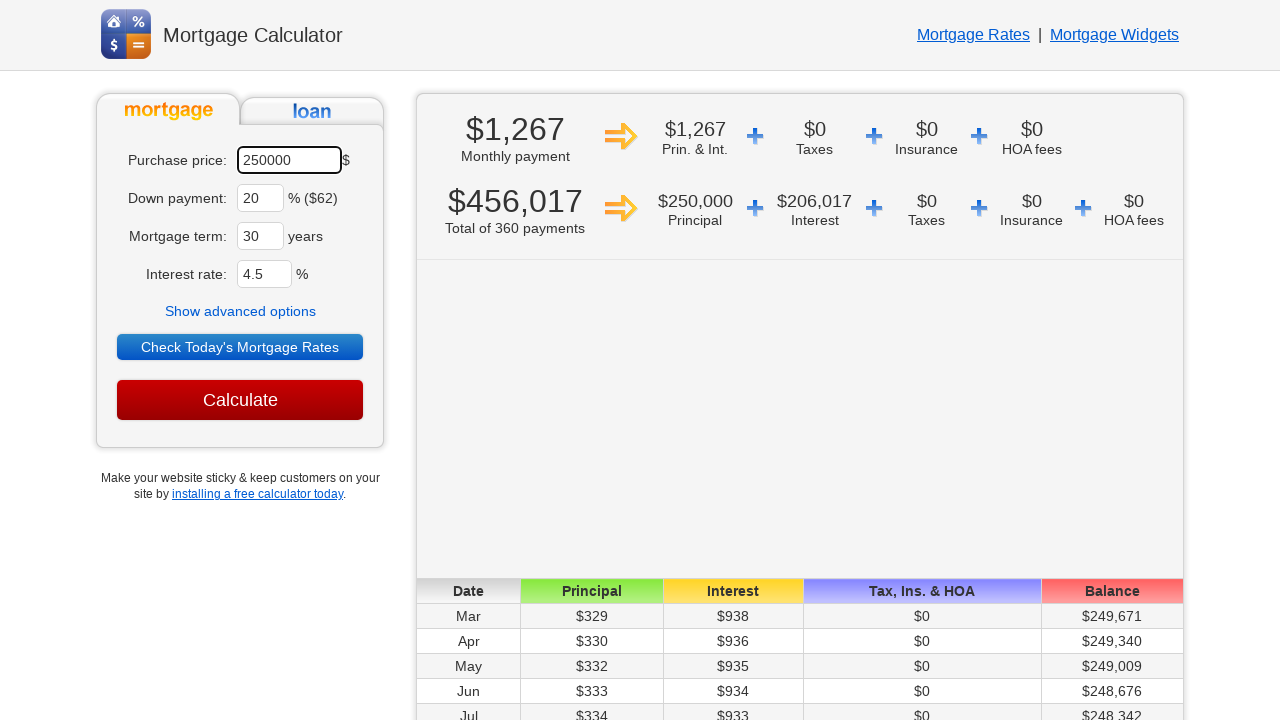

Clicked Calculate button at (240, 400) on input[value='Calculate']
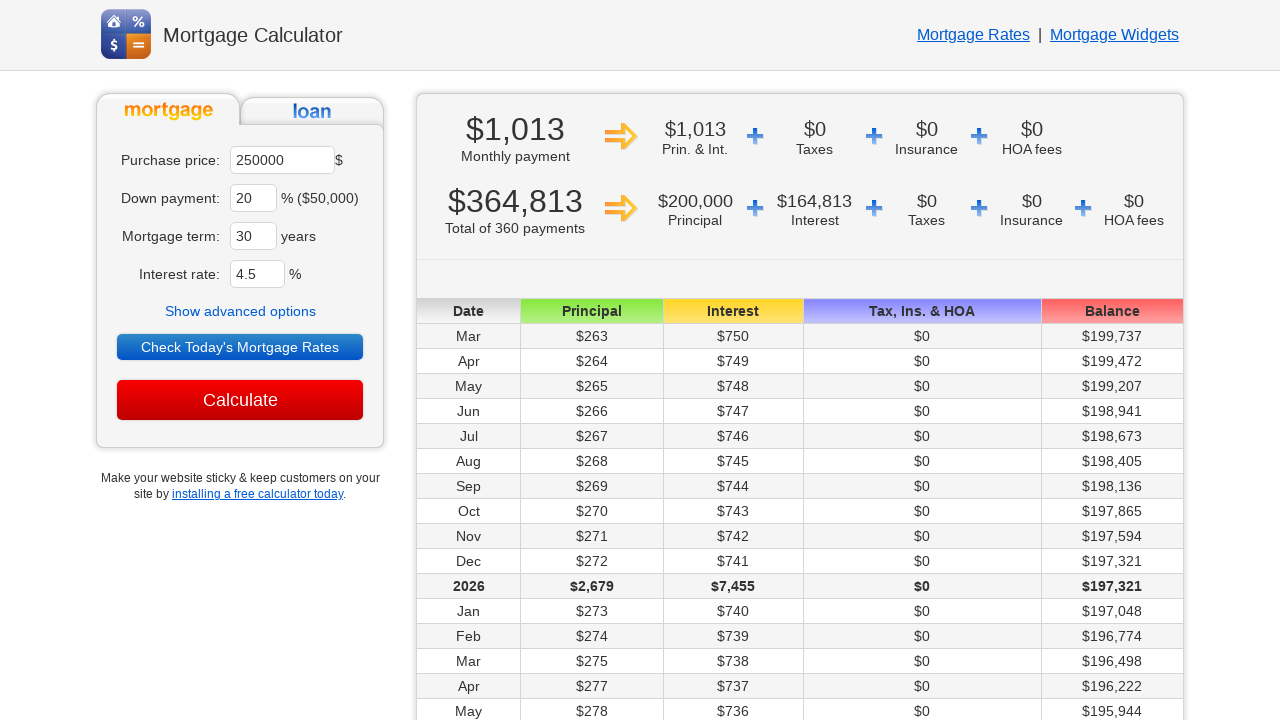

Waited for calculation results to load
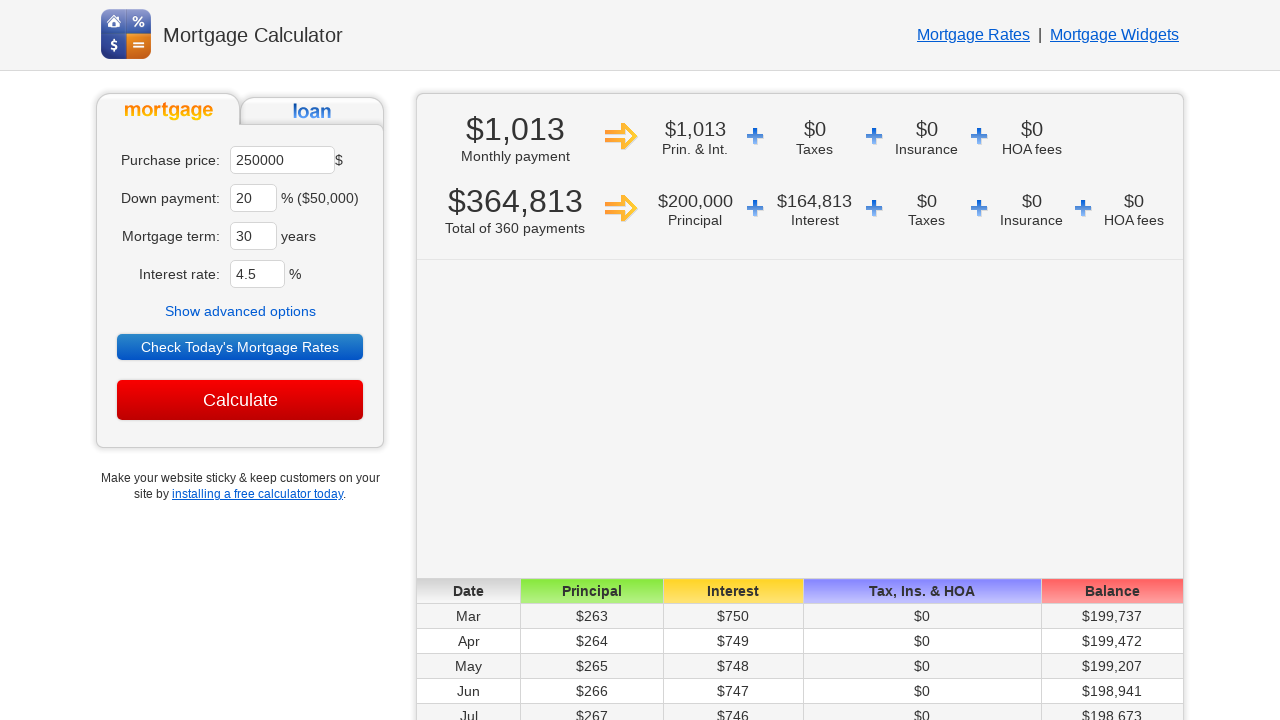

Retrieved monthly payment result: $1,013
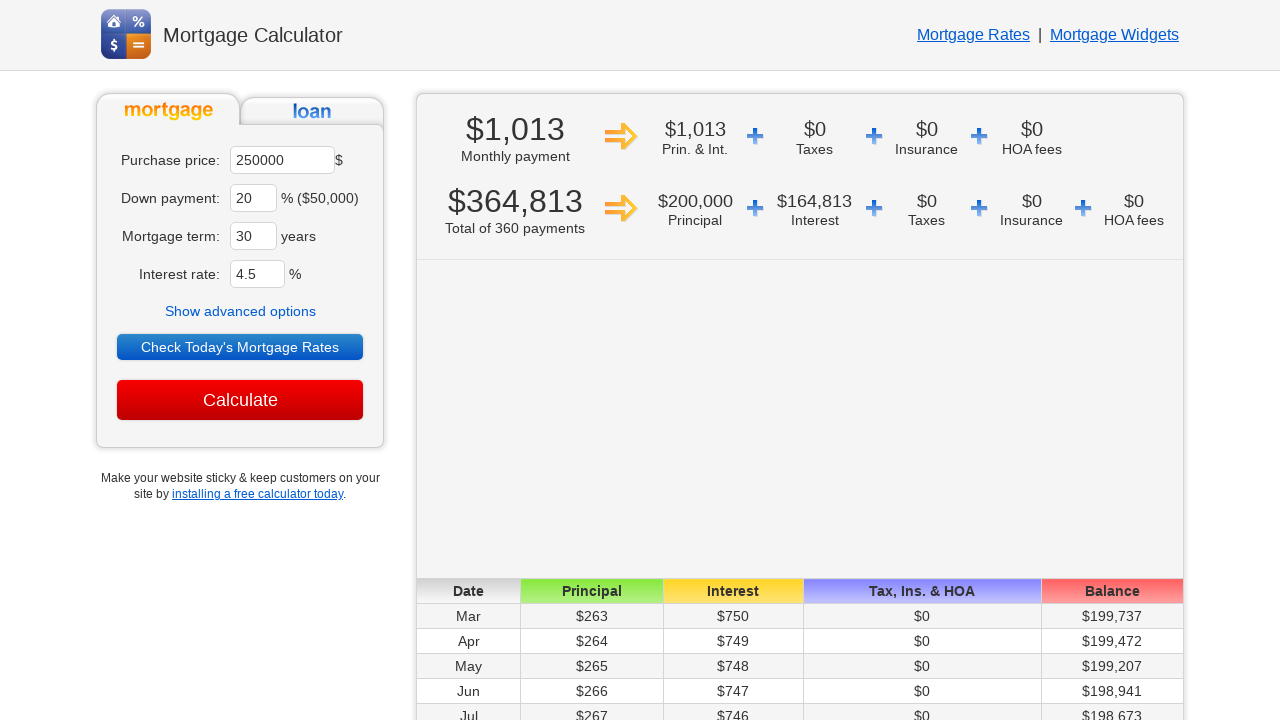

Retrieved total 360-payment result: $364,813
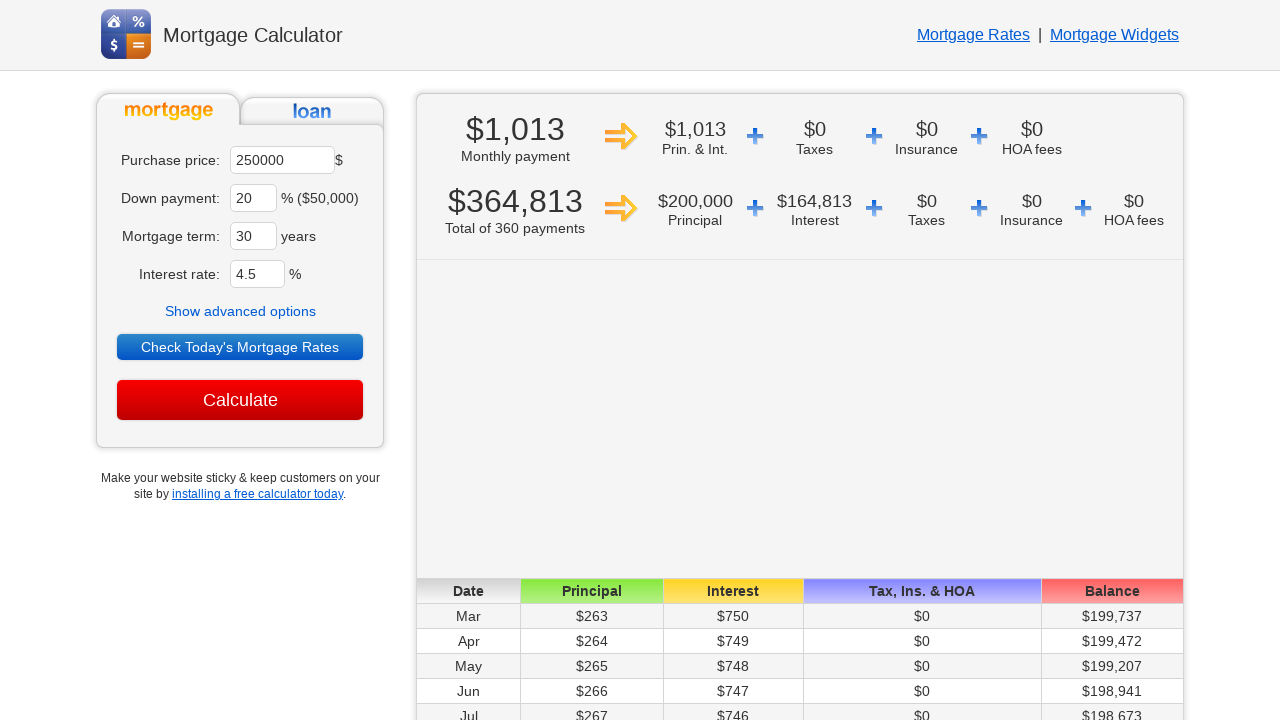

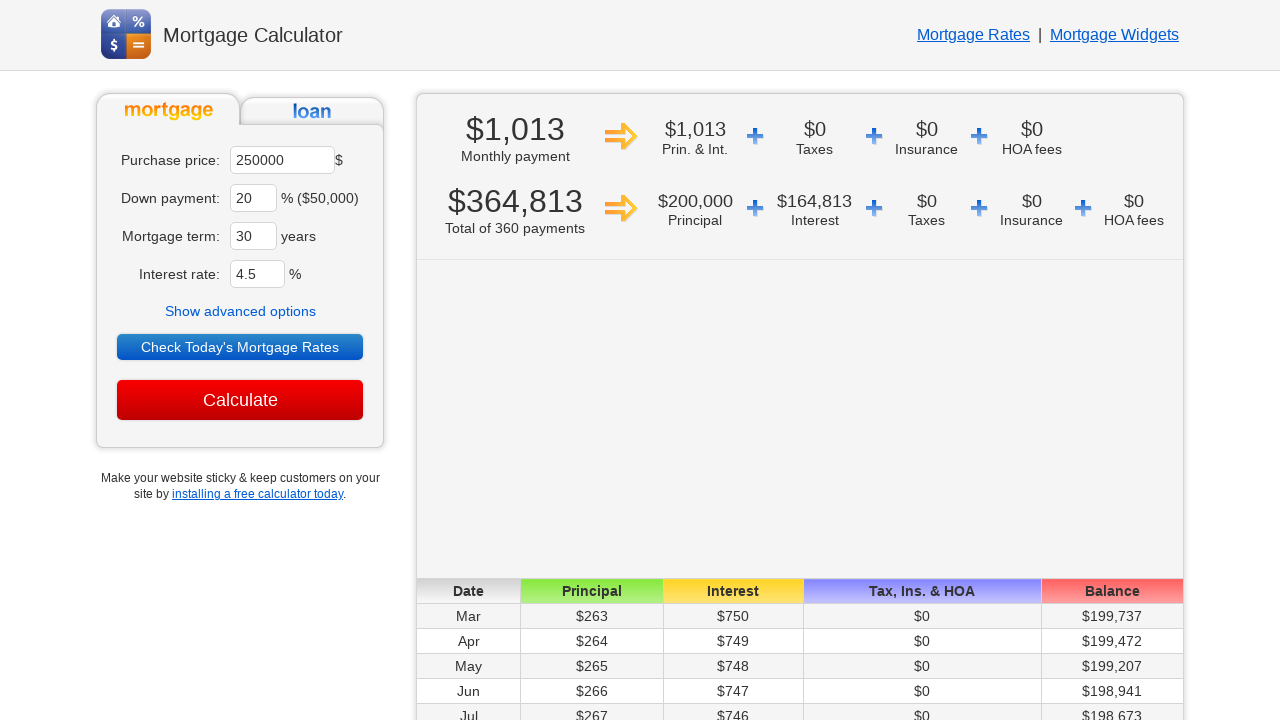